Tests handling of a simple JavaScript alert by clicking a button to trigger the alert, accepting it, and verifying the result message is displayed.

Starting URL: https://training-support.net/webelements/alerts

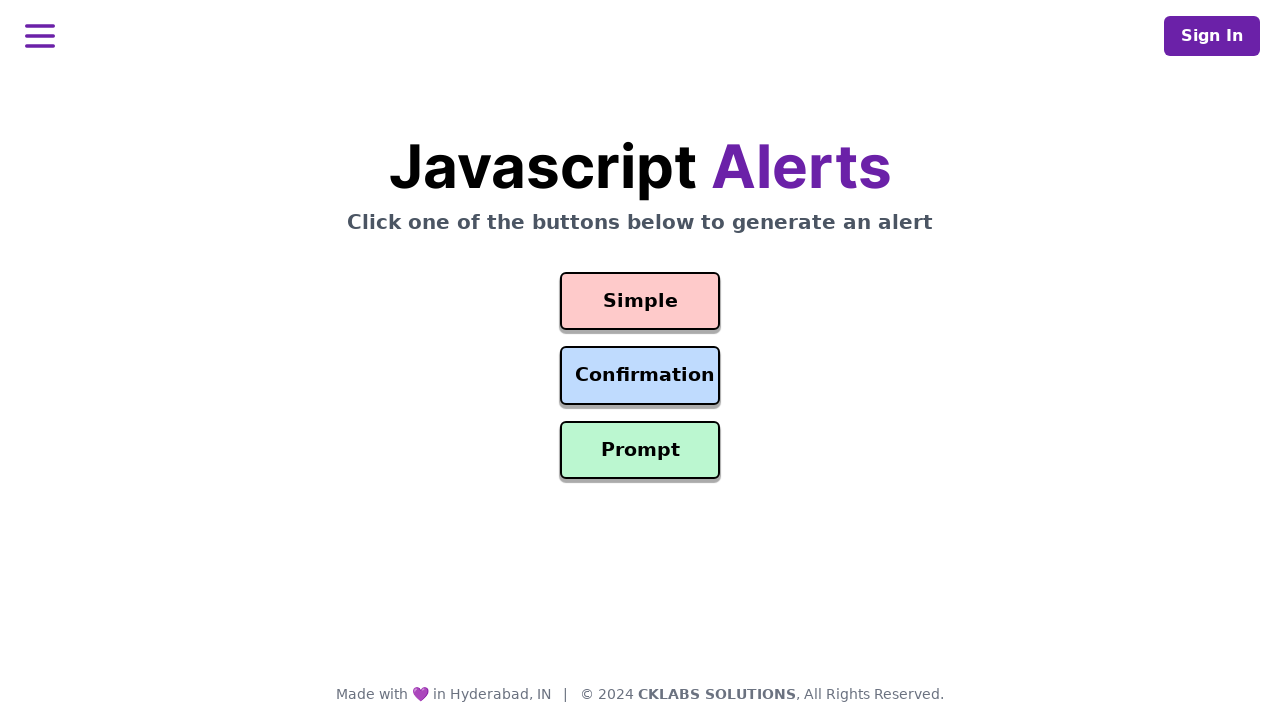

Clicked button to trigger simple JavaScript alert at (640, 301) on #simple
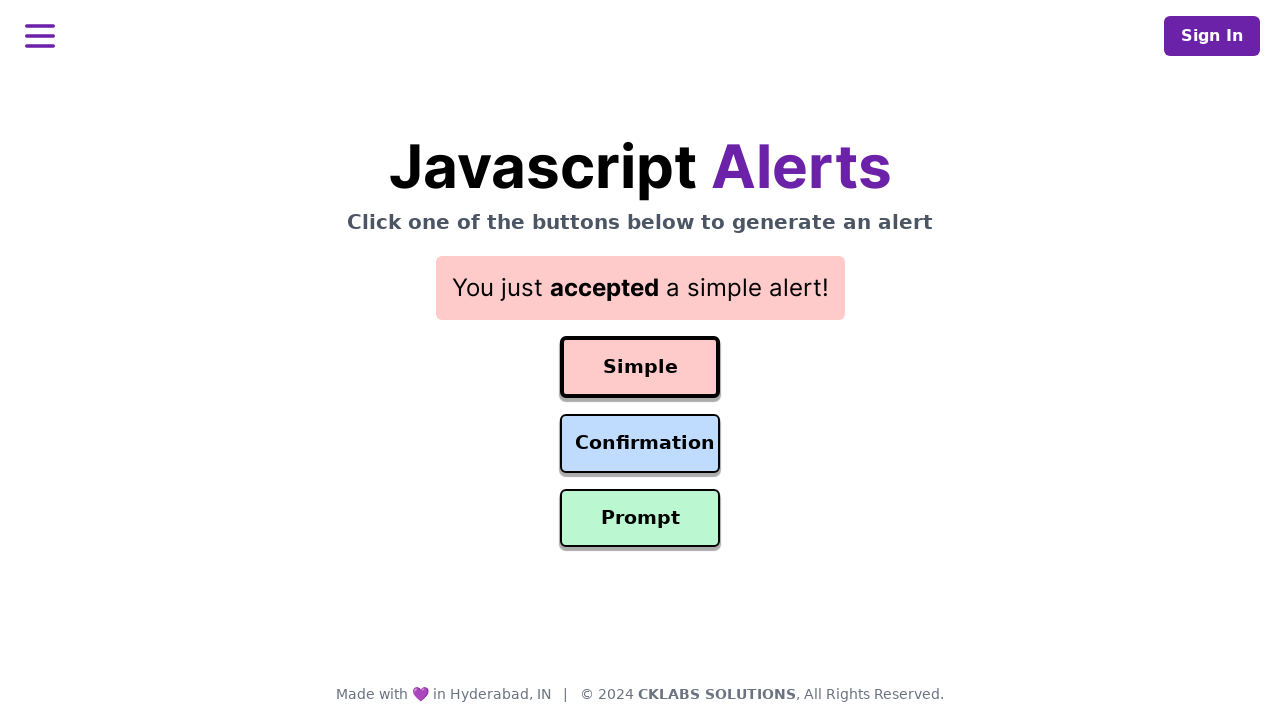

Set up dialog handler to accept alert
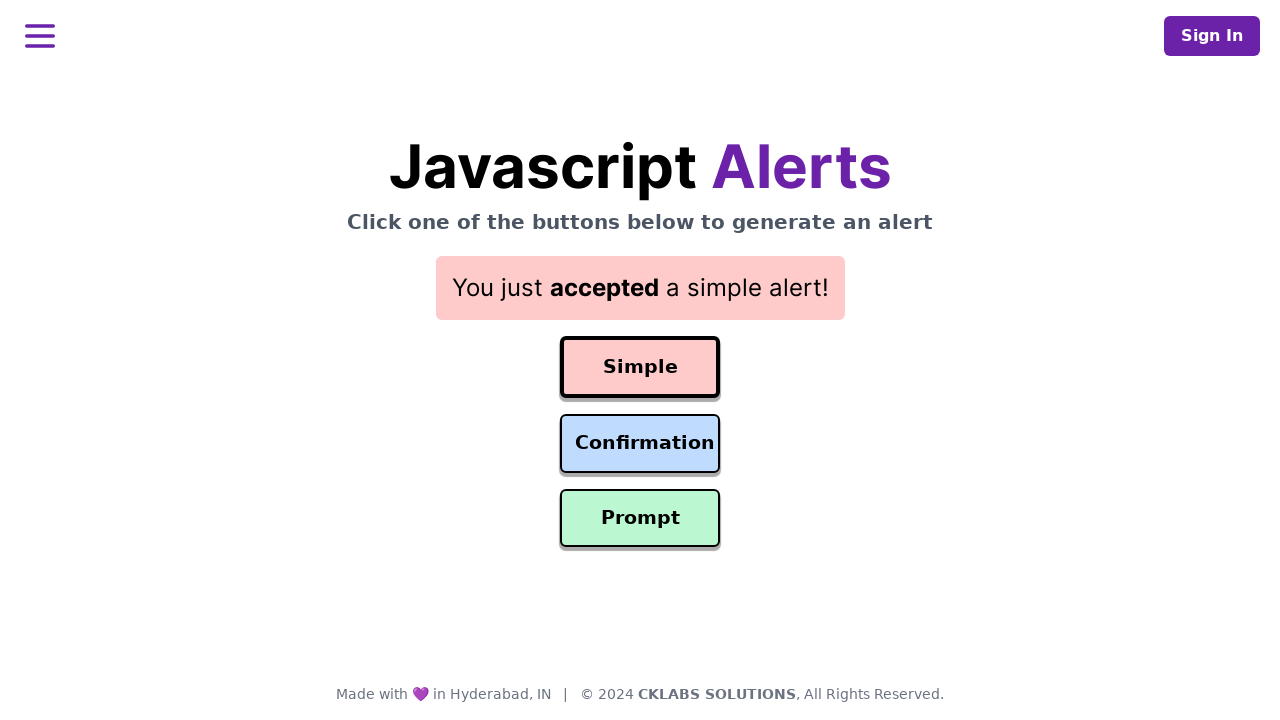

Result message displayed after accepting alert
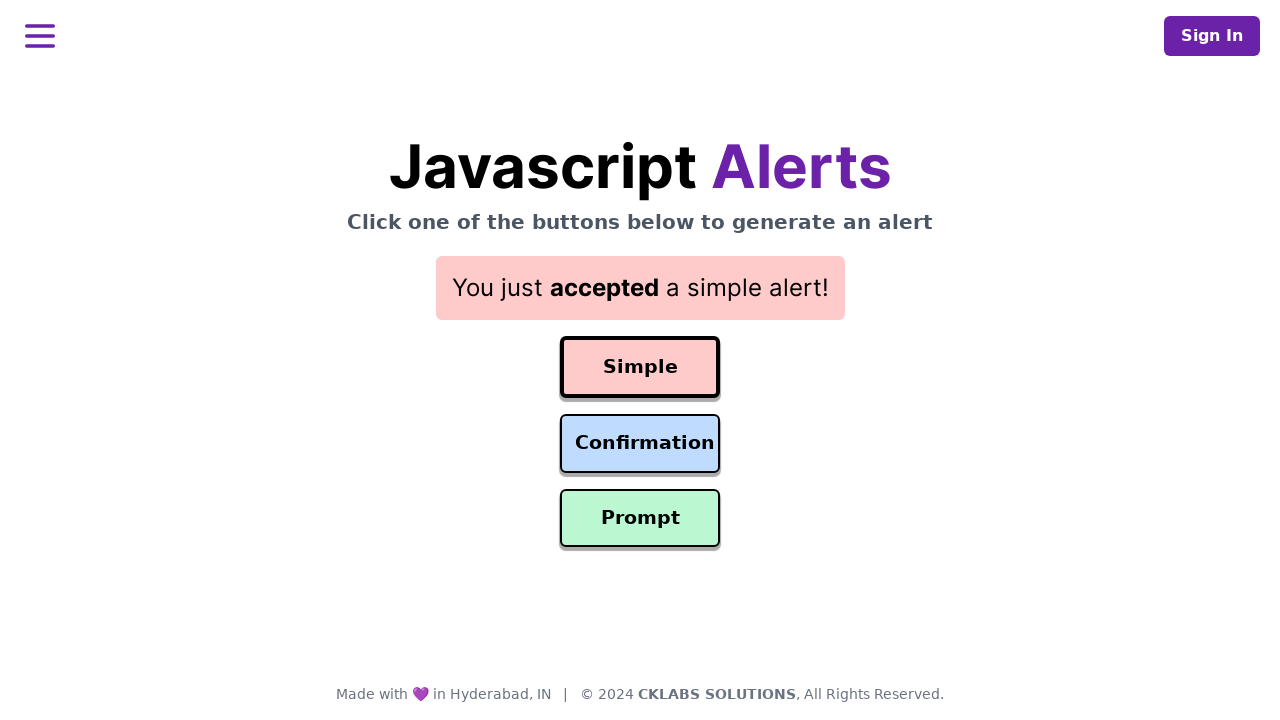

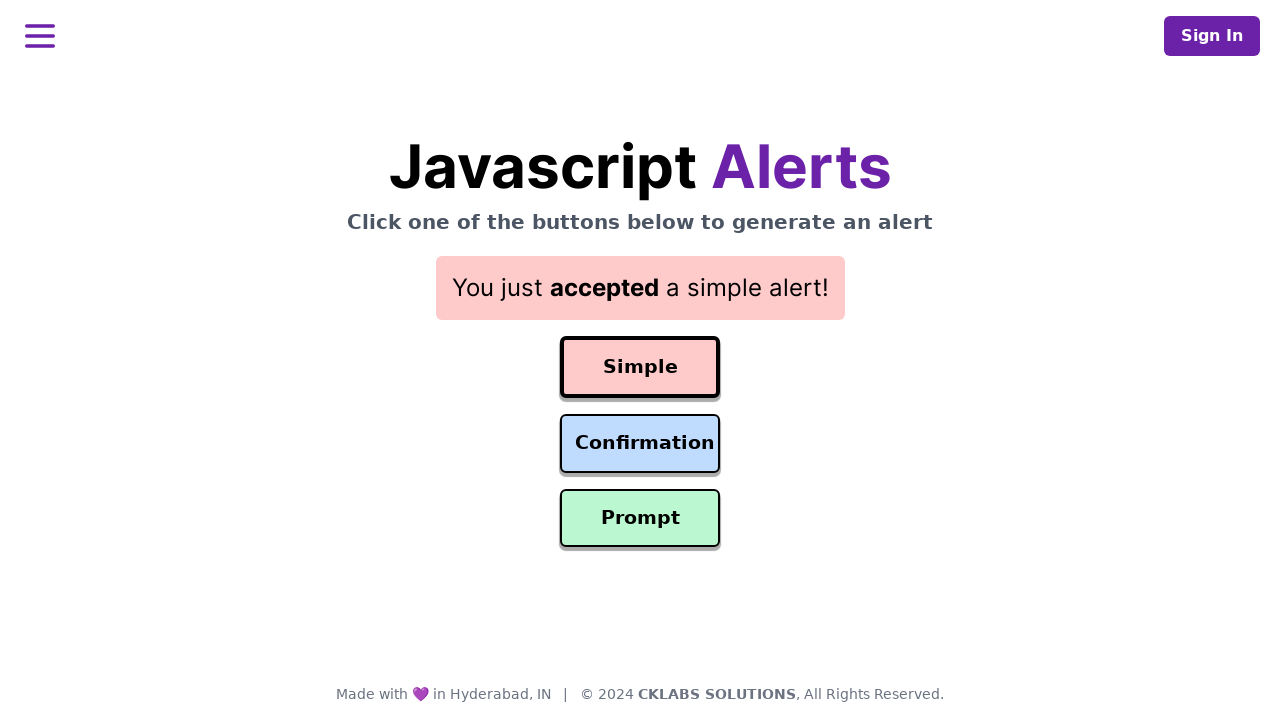